Tests that Clear completed button is hidden when no items are completed

Starting URL: https://demo.playwright.dev/todomvc

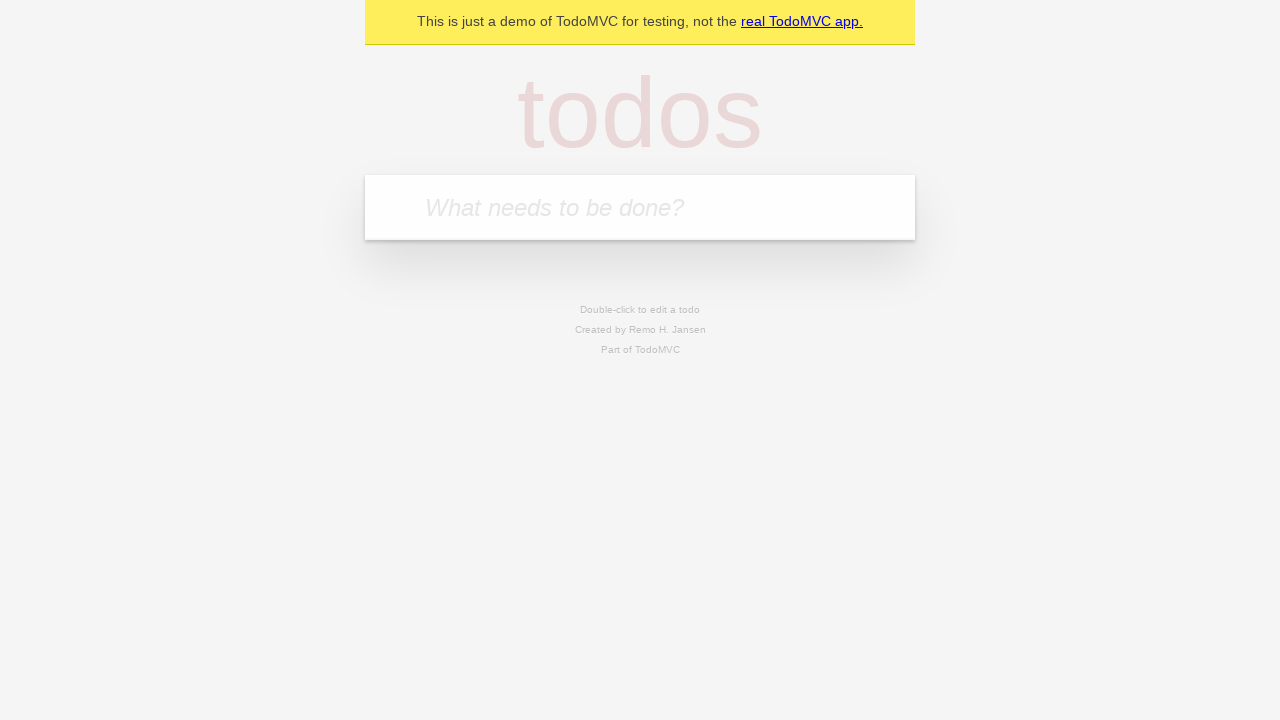

Filled todo input with 'buy some cheese' on internal:attr=[placeholder="What needs to be done?"i]
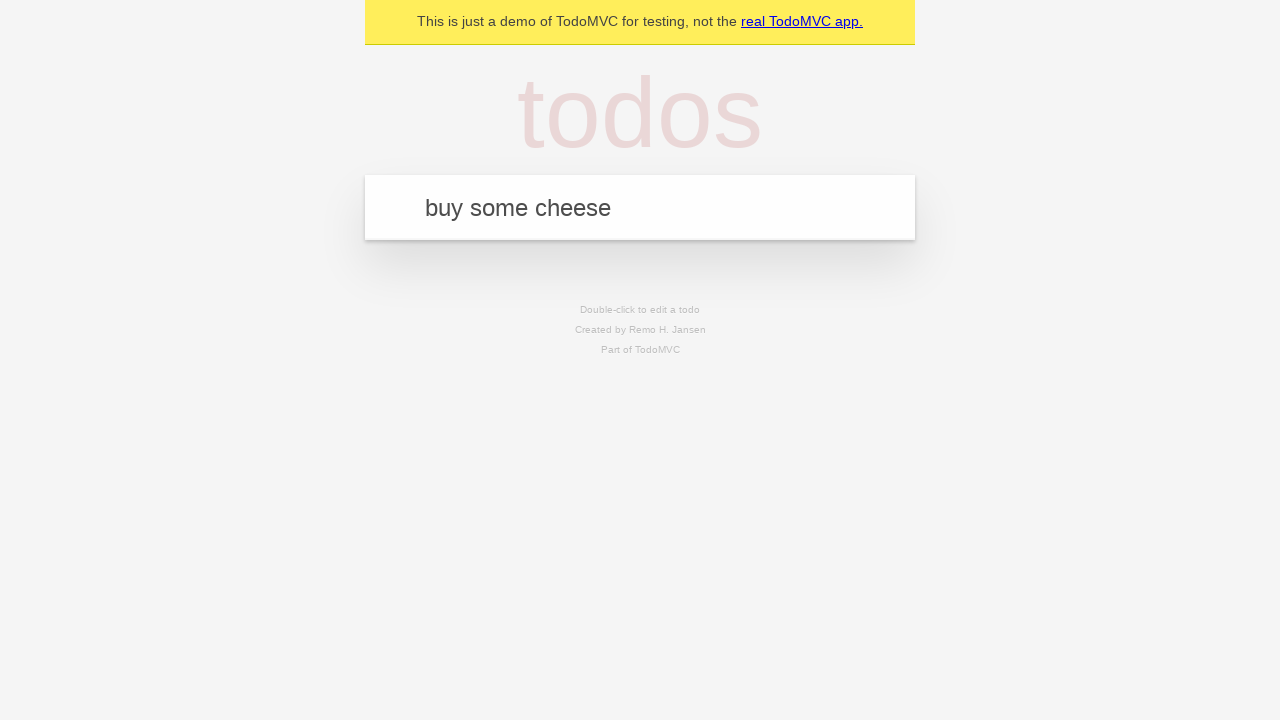

Pressed Enter to add first todo item on internal:attr=[placeholder="What needs to be done?"i]
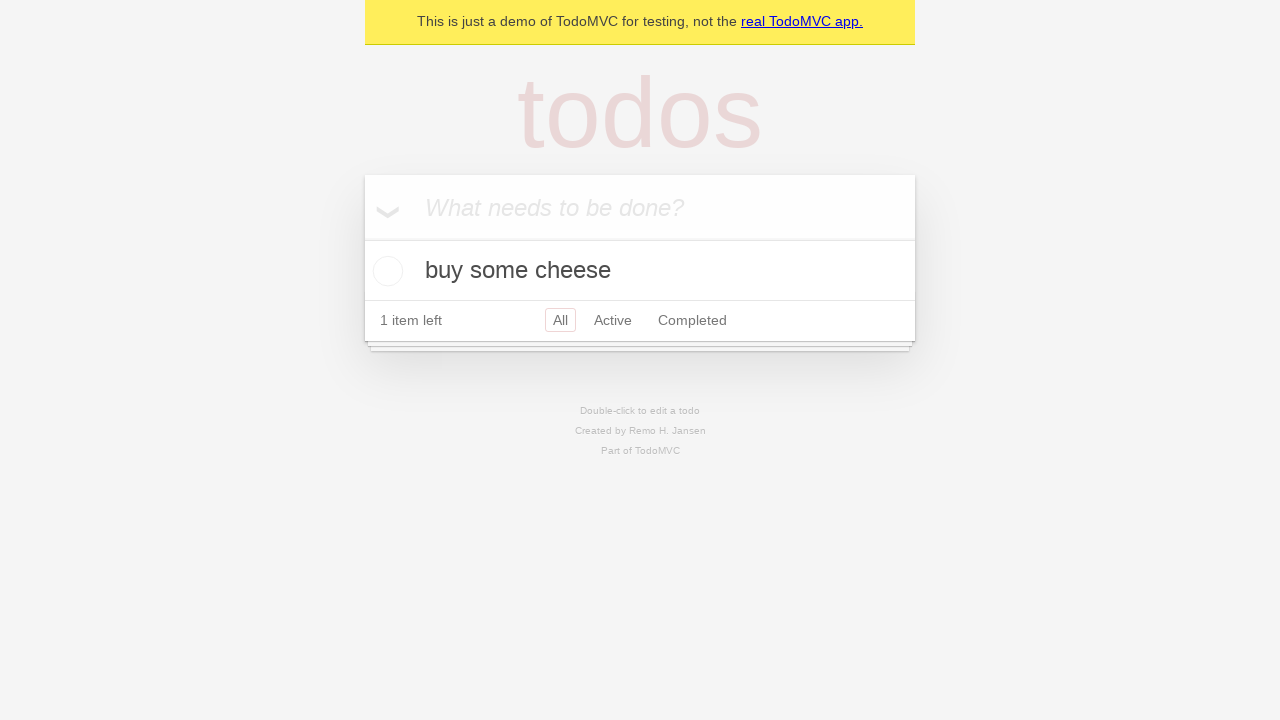

Filled todo input with 'feed the cat' on internal:attr=[placeholder="What needs to be done?"i]
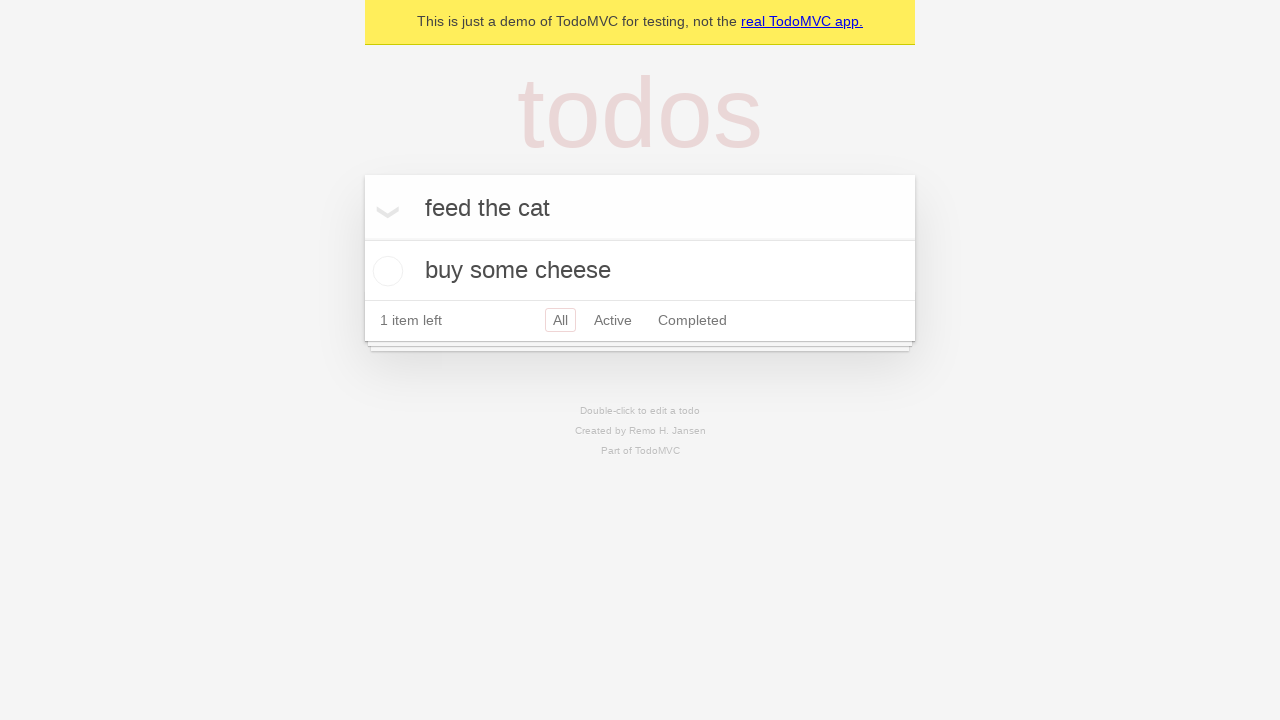

Pressed Enter to add second todo item on internal:attr=[placeholder="What needs to be done?"i]
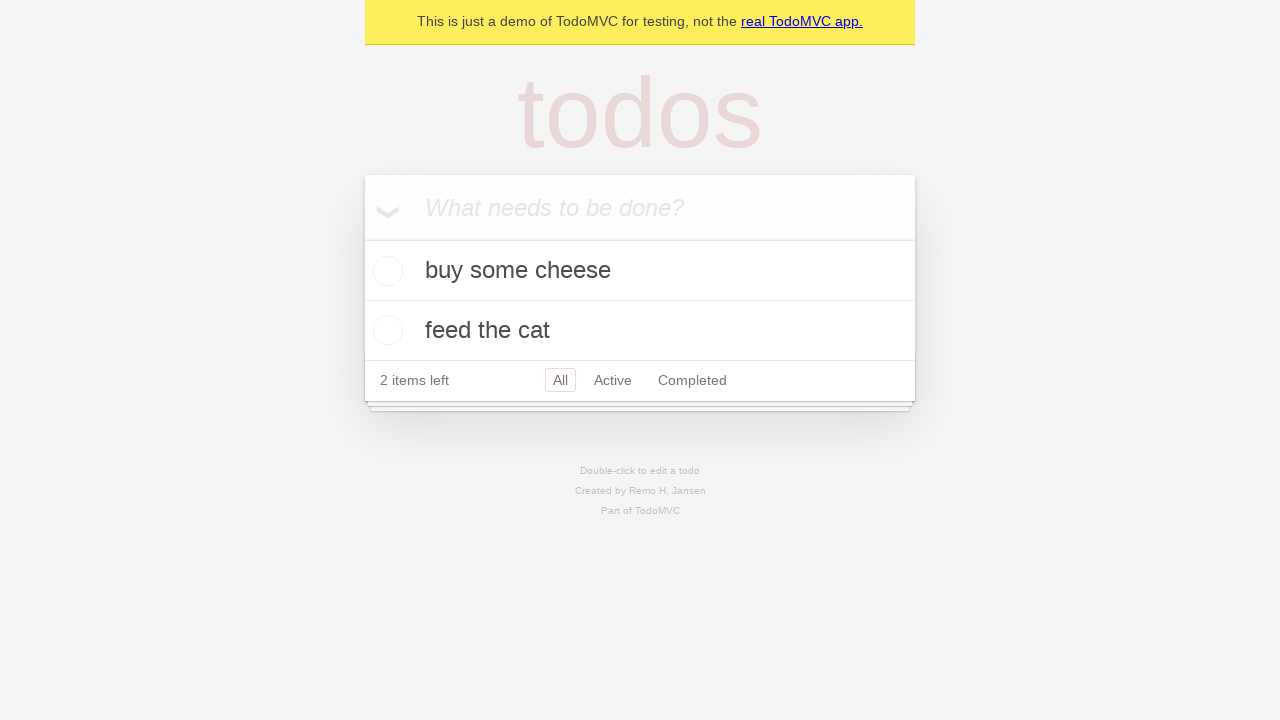

Filled todo input with 'book a doctors appointment' on internal:attr=[placeholder="What needs to be done?"i]
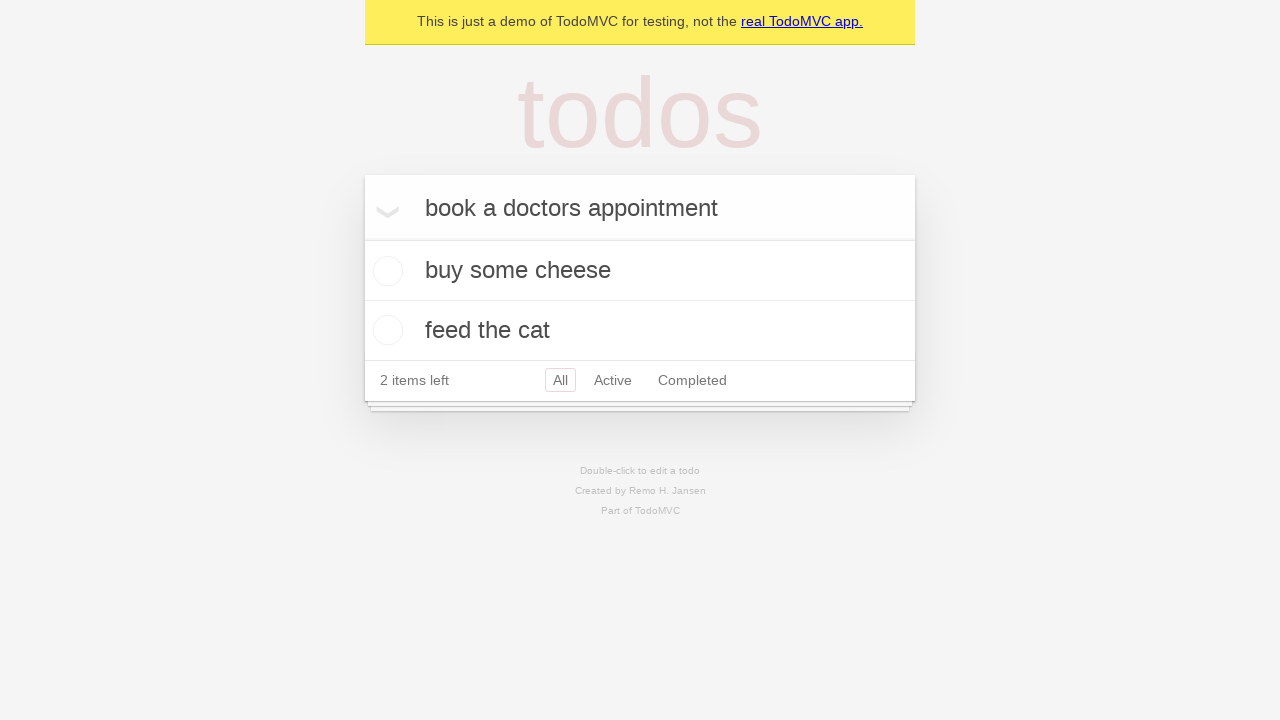

Pressed Enter to add third todo item on internal:attr=[placeholder="What needs to be done?"i]
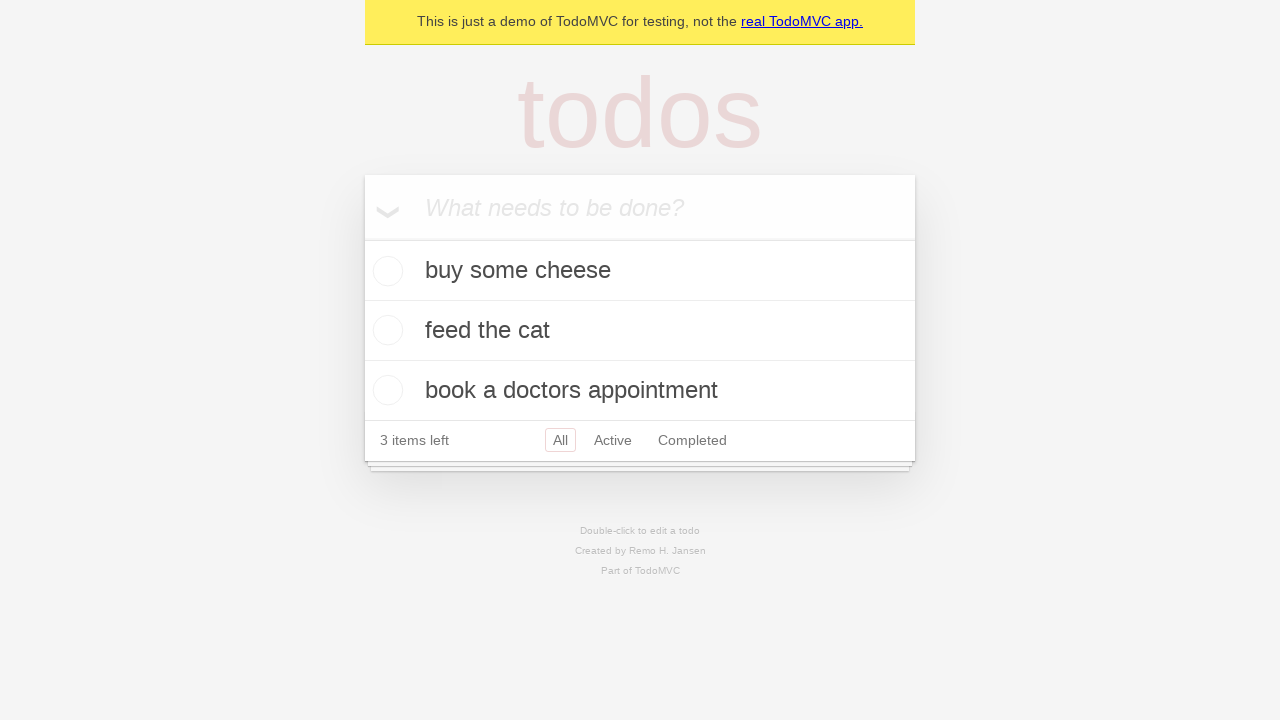

Checked first todo item as complete at (385, 271) on .todo-list li .toggle >> nth=0
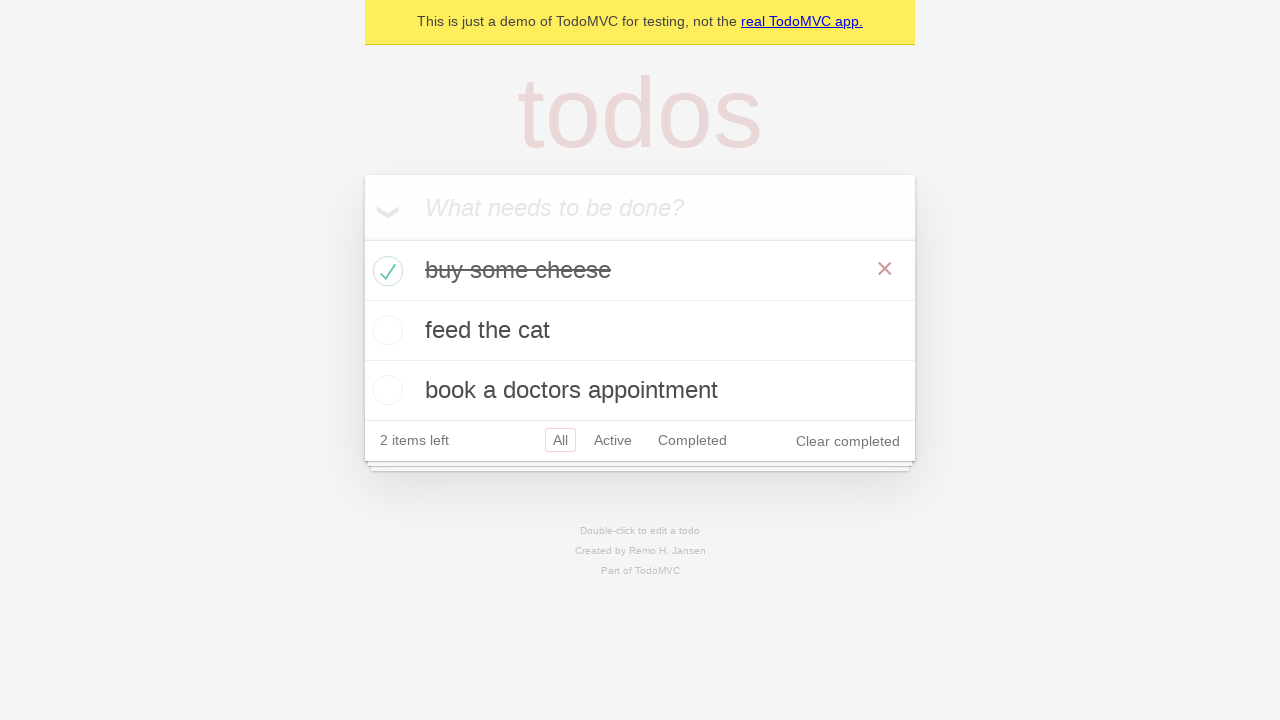

Clicked Clear completed button to remove completed items at (848, 441) on internal:role=button[name="Clear completed"i]
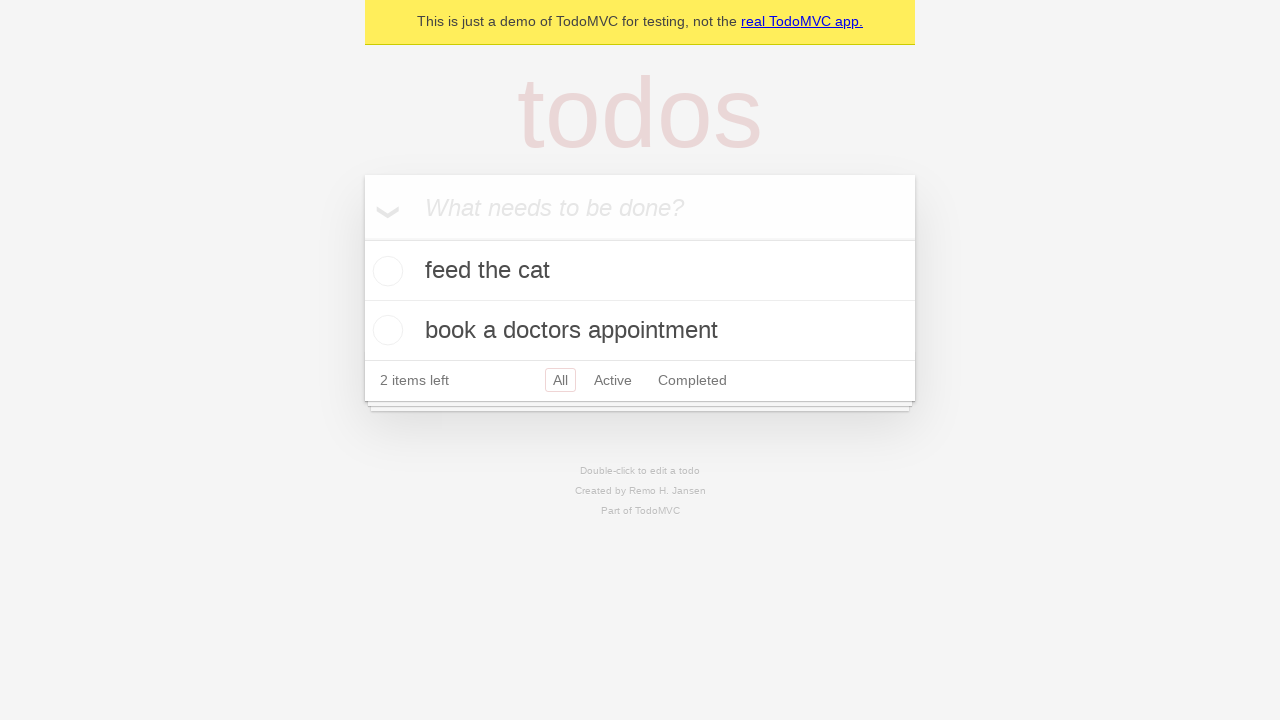

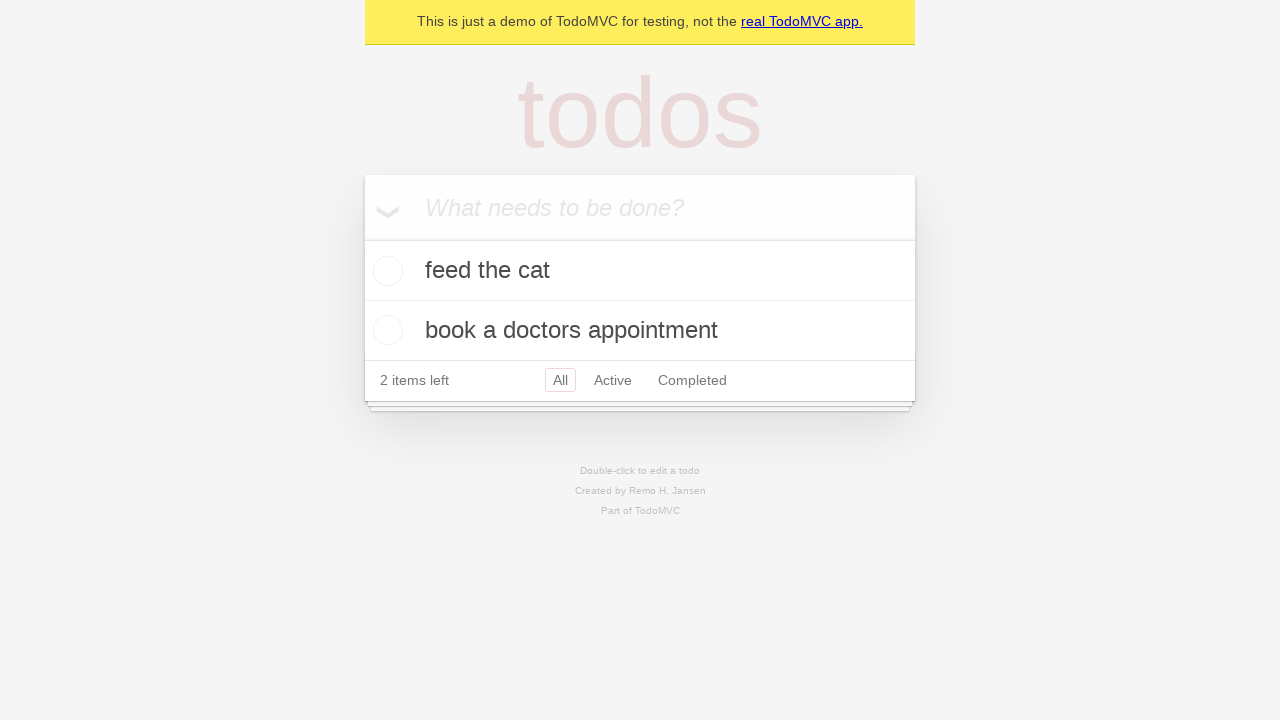